Tests table sorting functionality by clicking a column header to sort, then verifies the sorting works correctly. Also tests pagination by navigating through pages to find a specific item ("Rice").

Starting URL: https://rahulshettyacademy.com/greenkart/#/offers

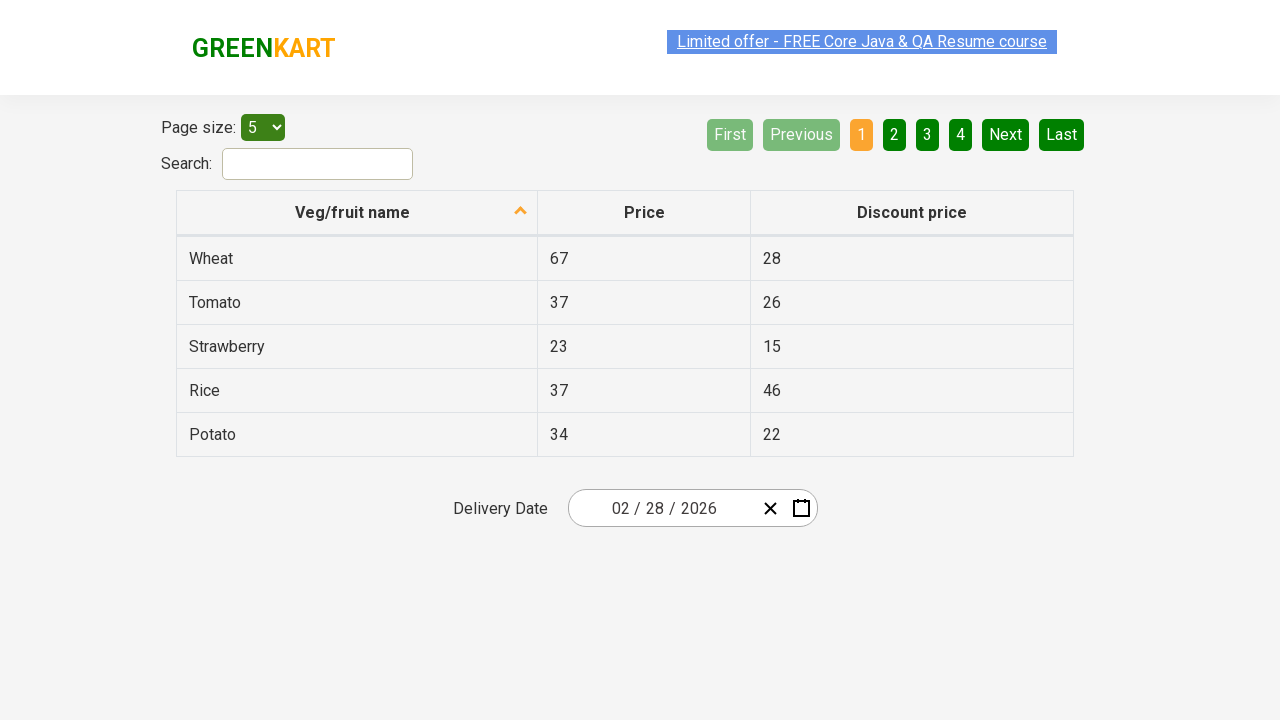

Clicked first column header to sort table at (357, 213) on xpath=//tr/th[1]
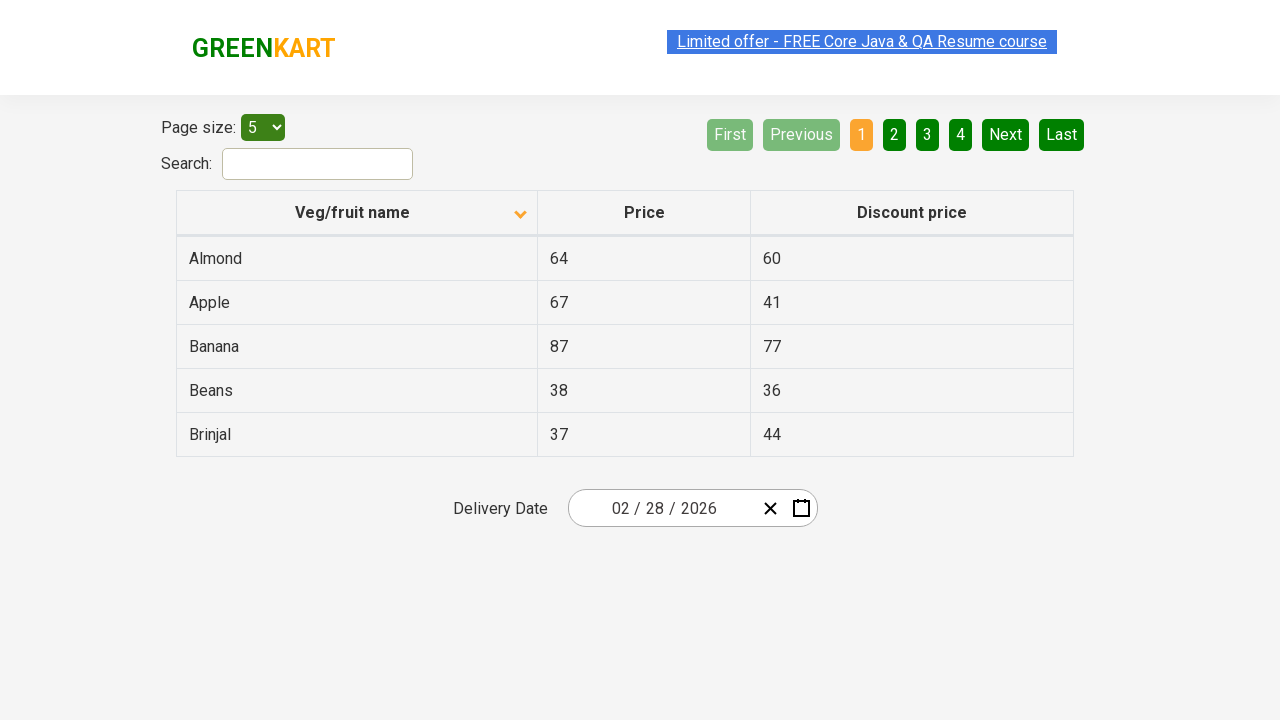

Table sorted and first column cells loaded
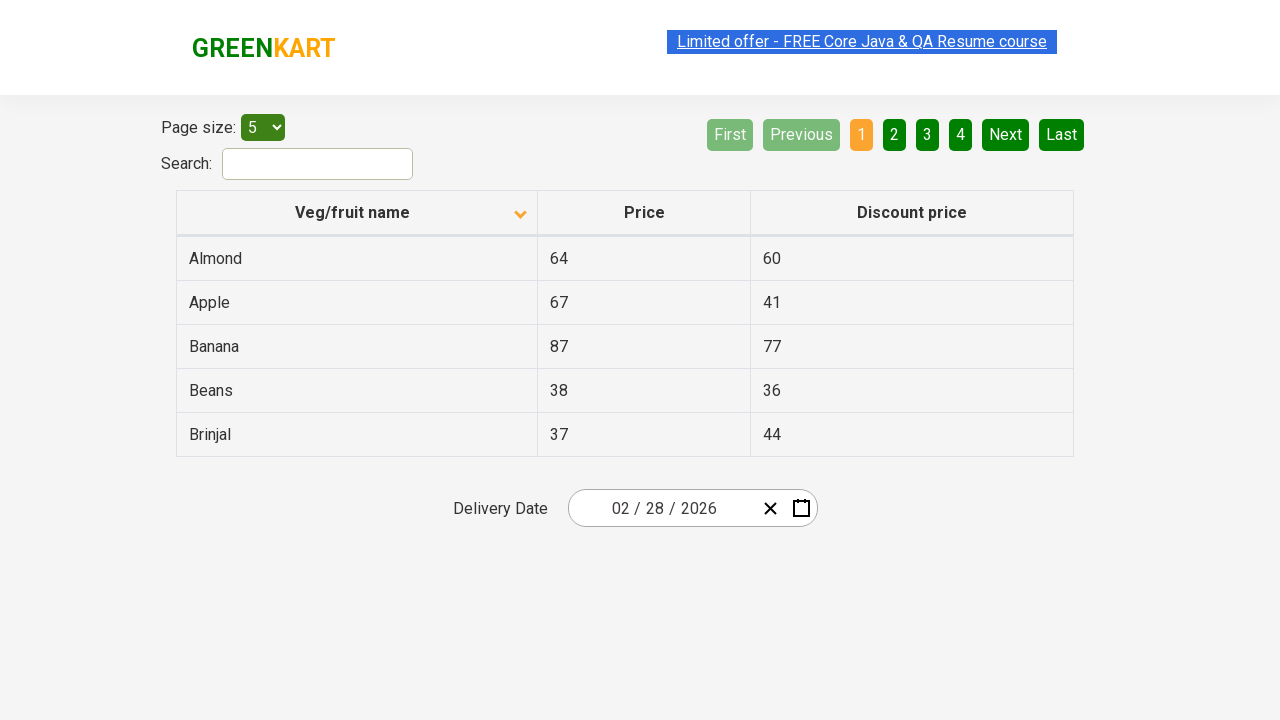

Retrieved all items from first column
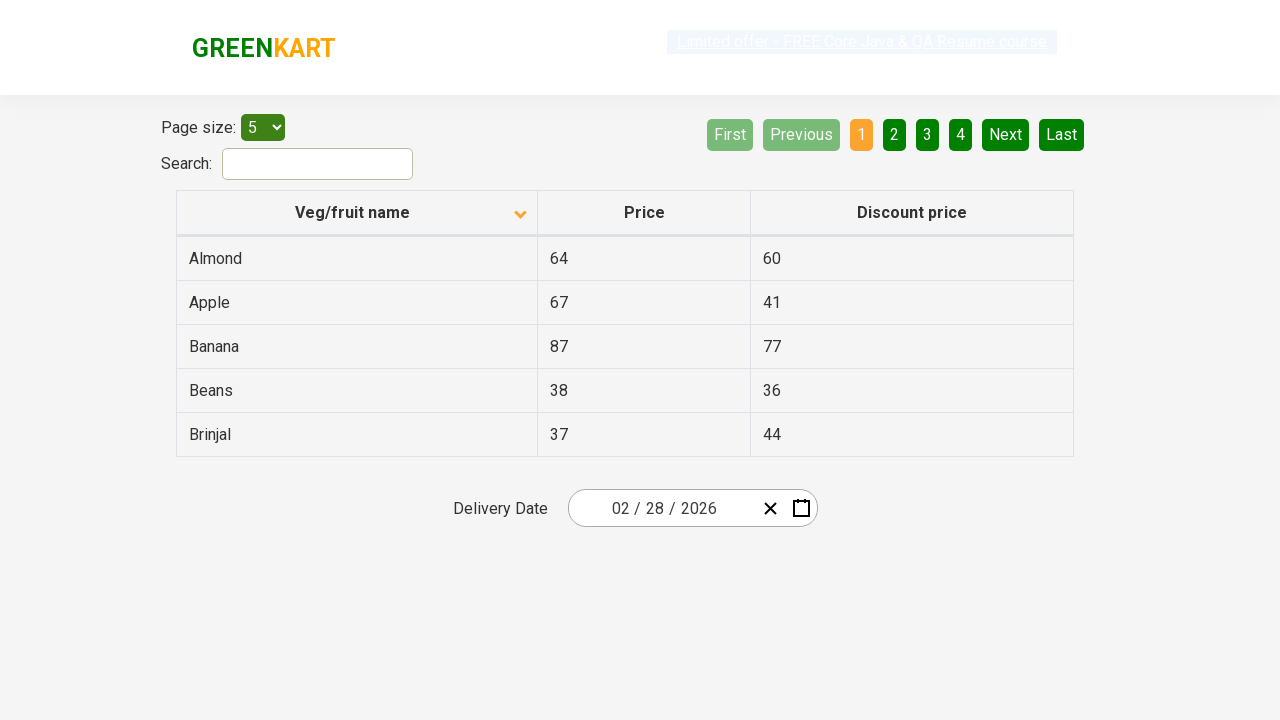

Extracted 5 vegetable names from sorted column
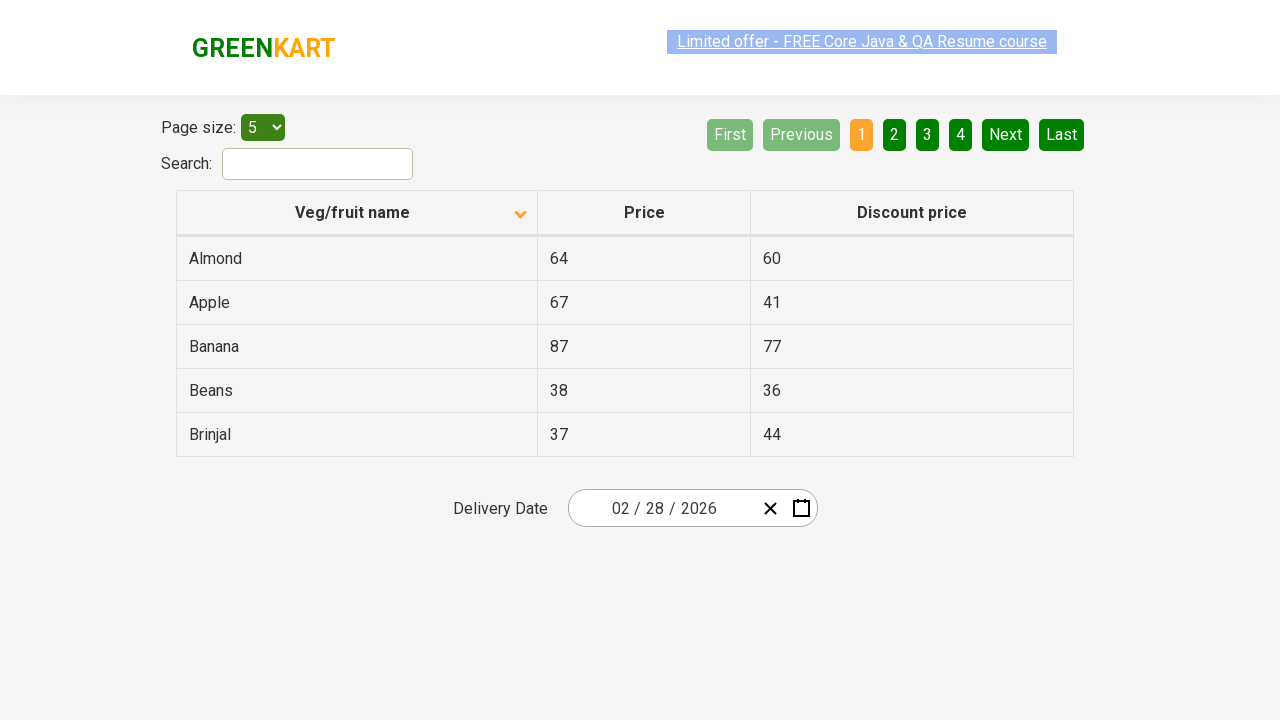

Verified table is sorted alphabetically
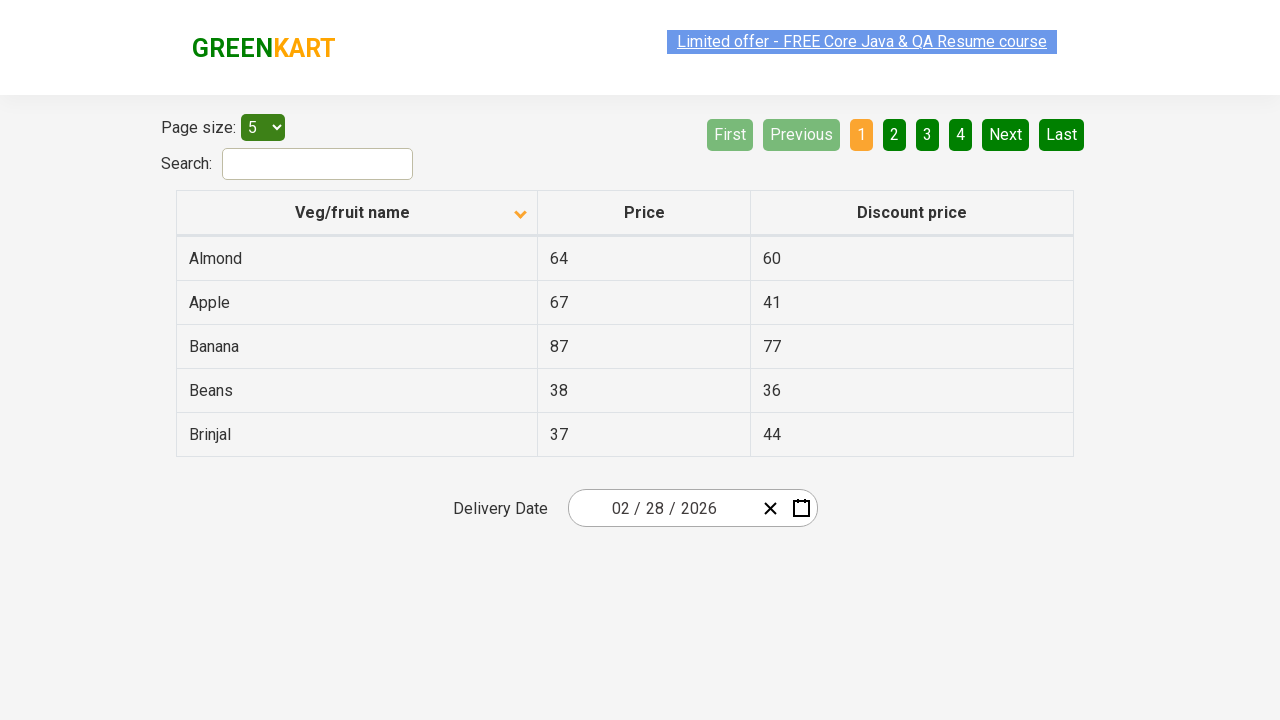

Clicked Next button to navigate to next page at (1006, 134) on [aria-label='Next']
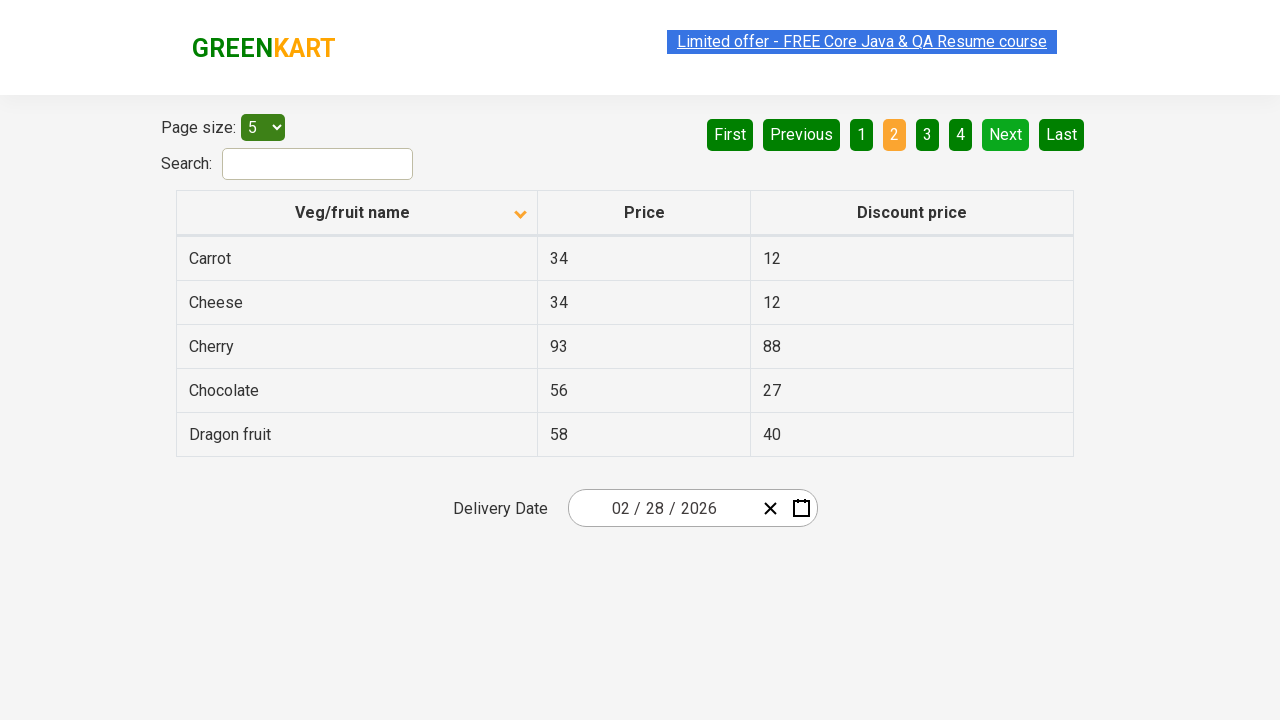

Waited for next page to load
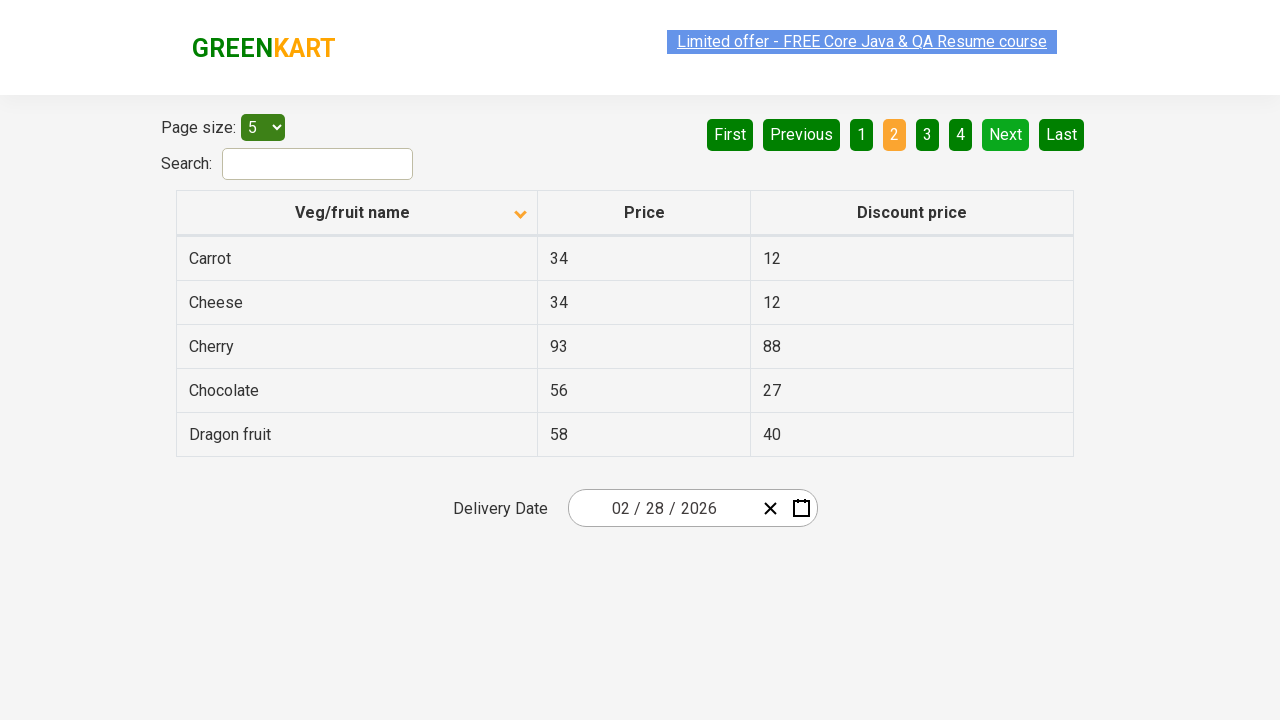

Clicked Next button to navigate to next page at (1006, 134) on [aria-label='Next']
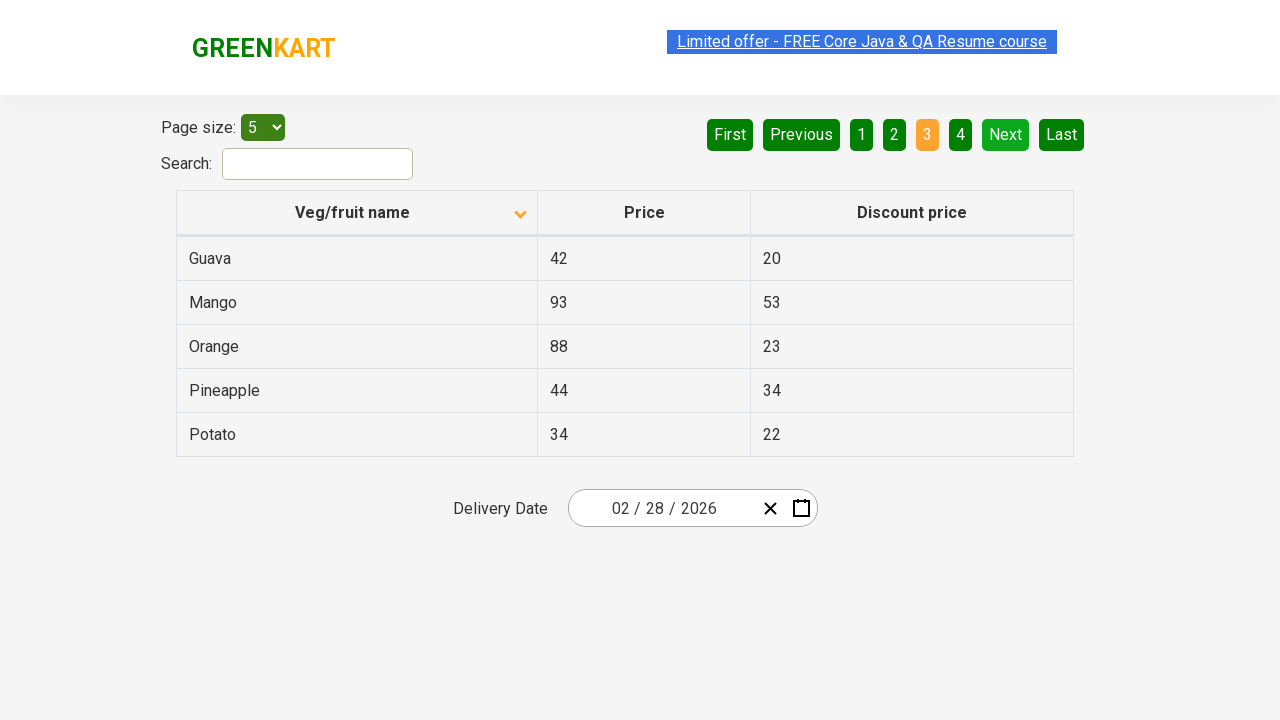

Waited for next page to load
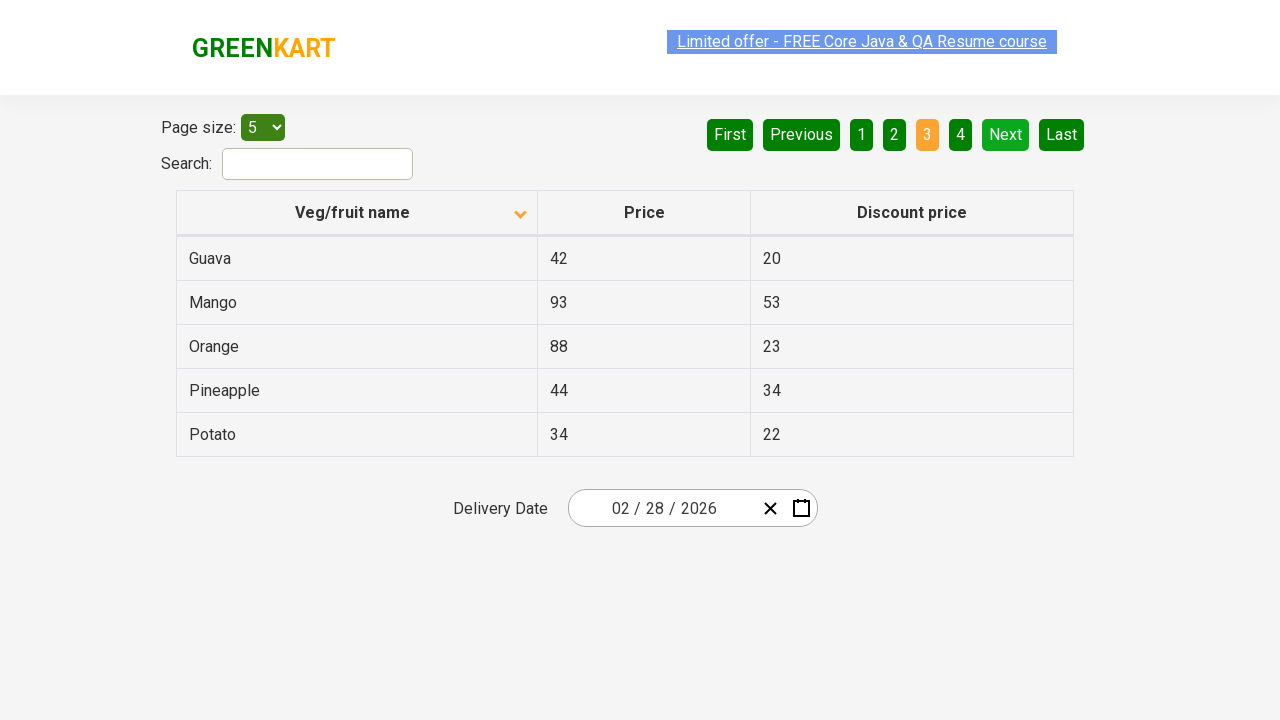

Clicked Next button to navigate to next page at (1006, 134) on [aria-label='Next']
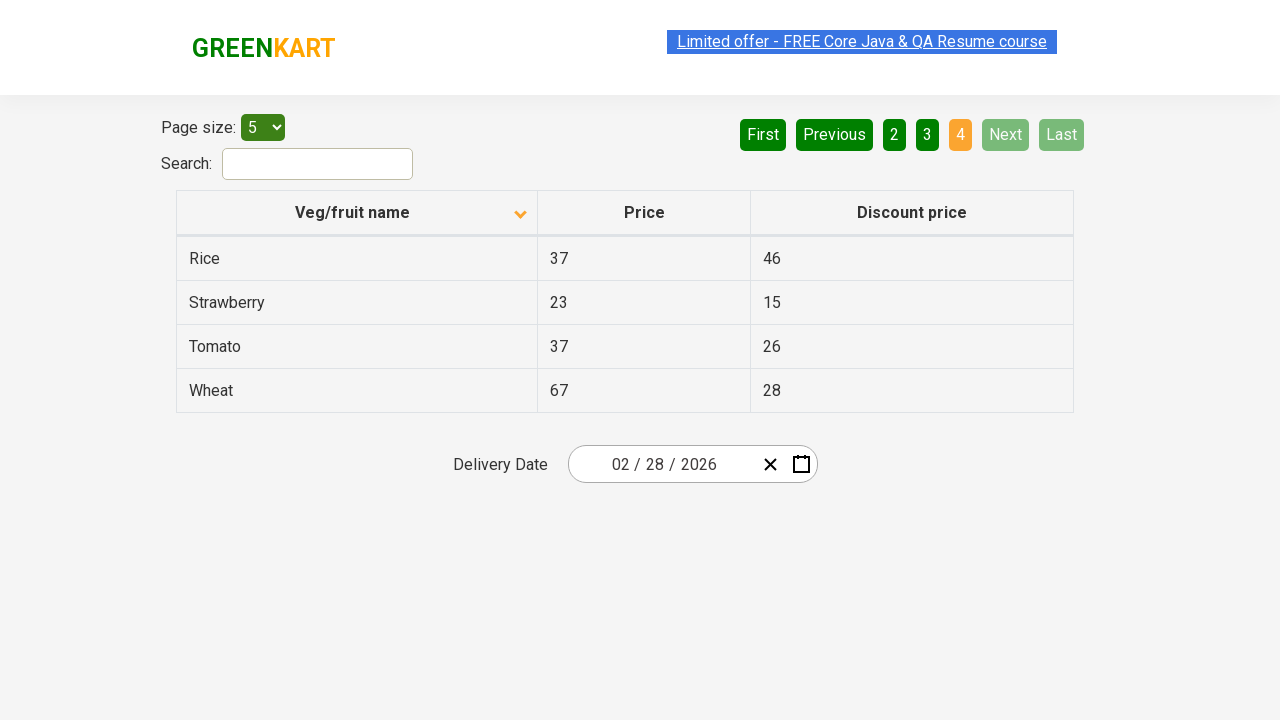

Waited for next page to load
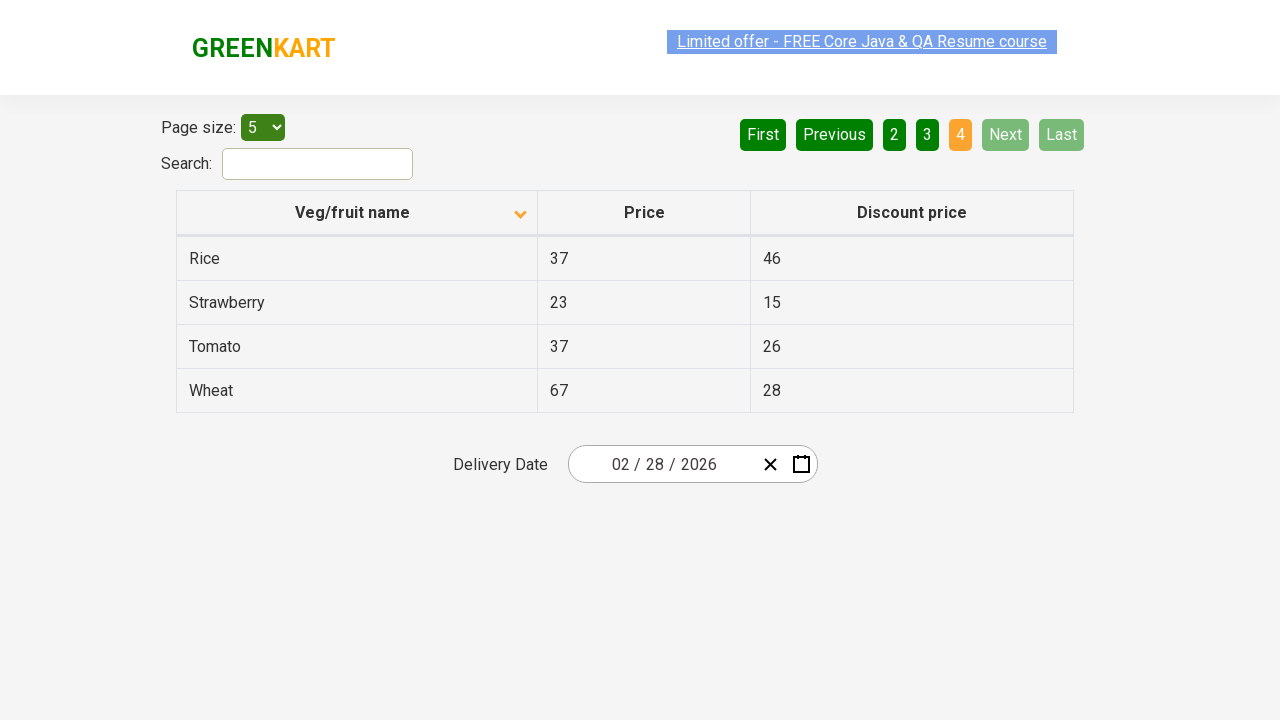

Found 'Rice' with price: 37
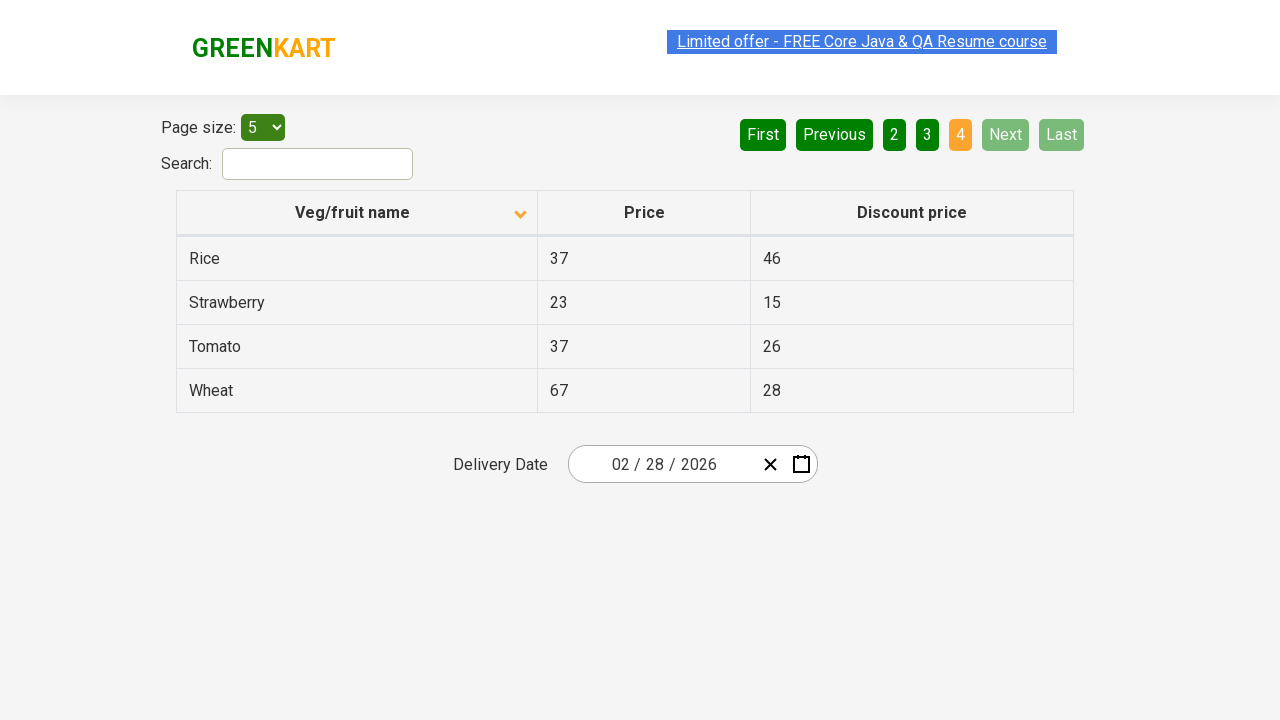

Confirmed 'Rice' was found in table
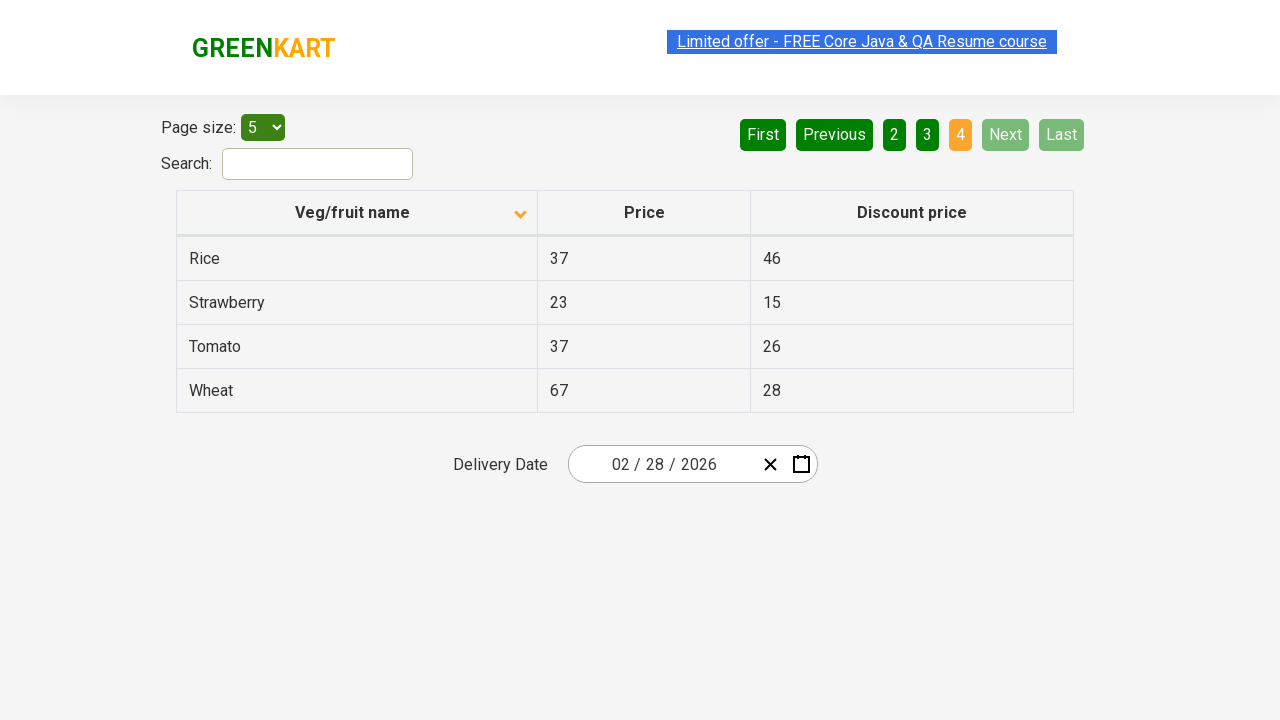

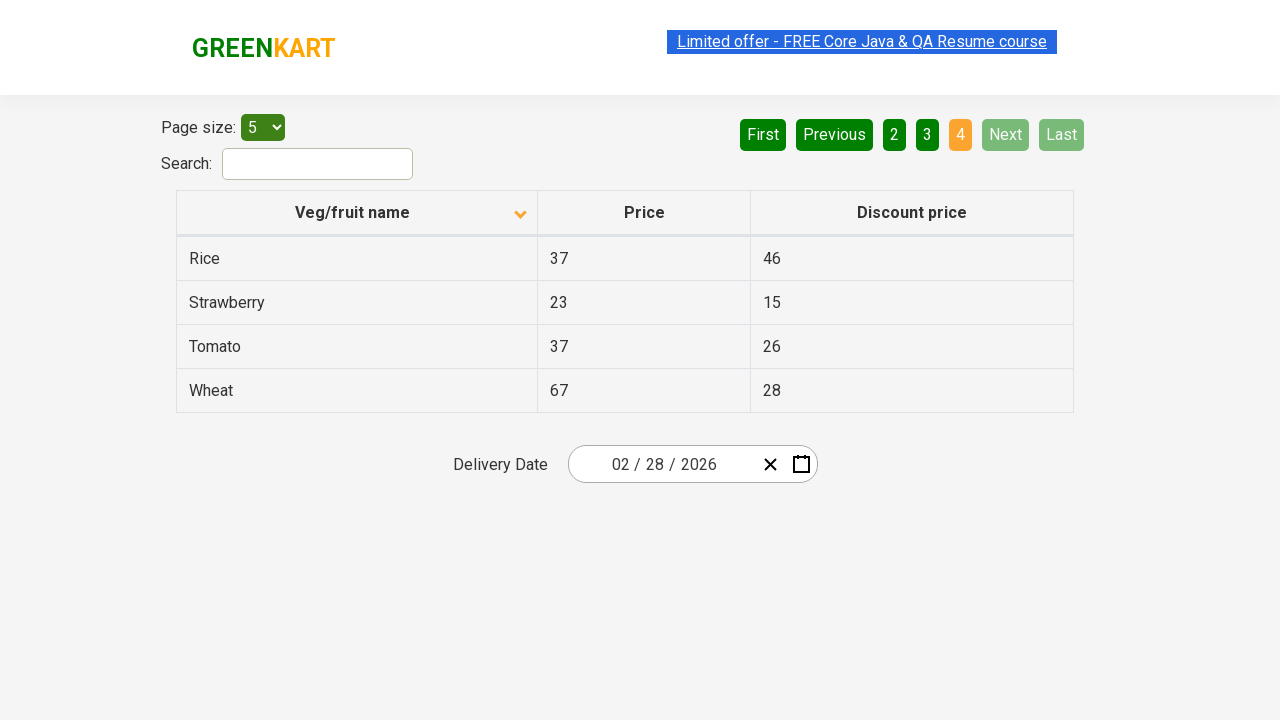